Tests that the Clear completed button displays correct text when items are completed

Starting URL: https://demo.playwright.dev/todomvc

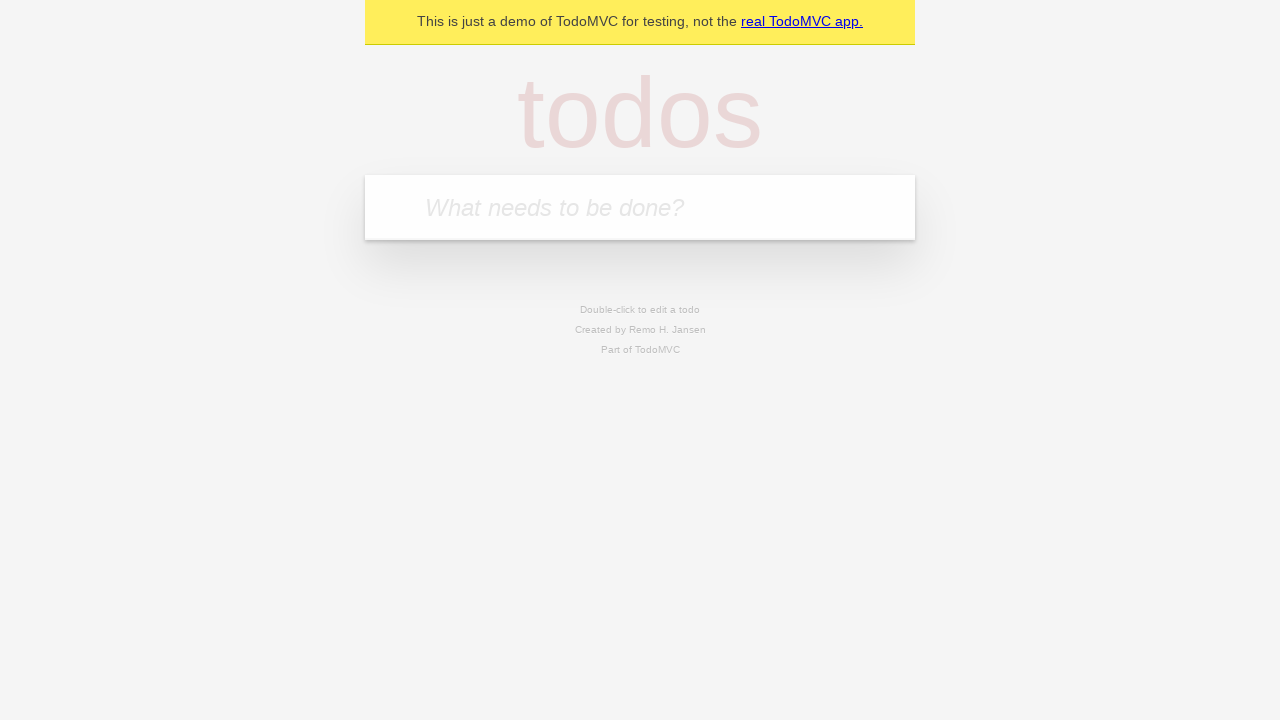

Navigated to TodoMVC demo page
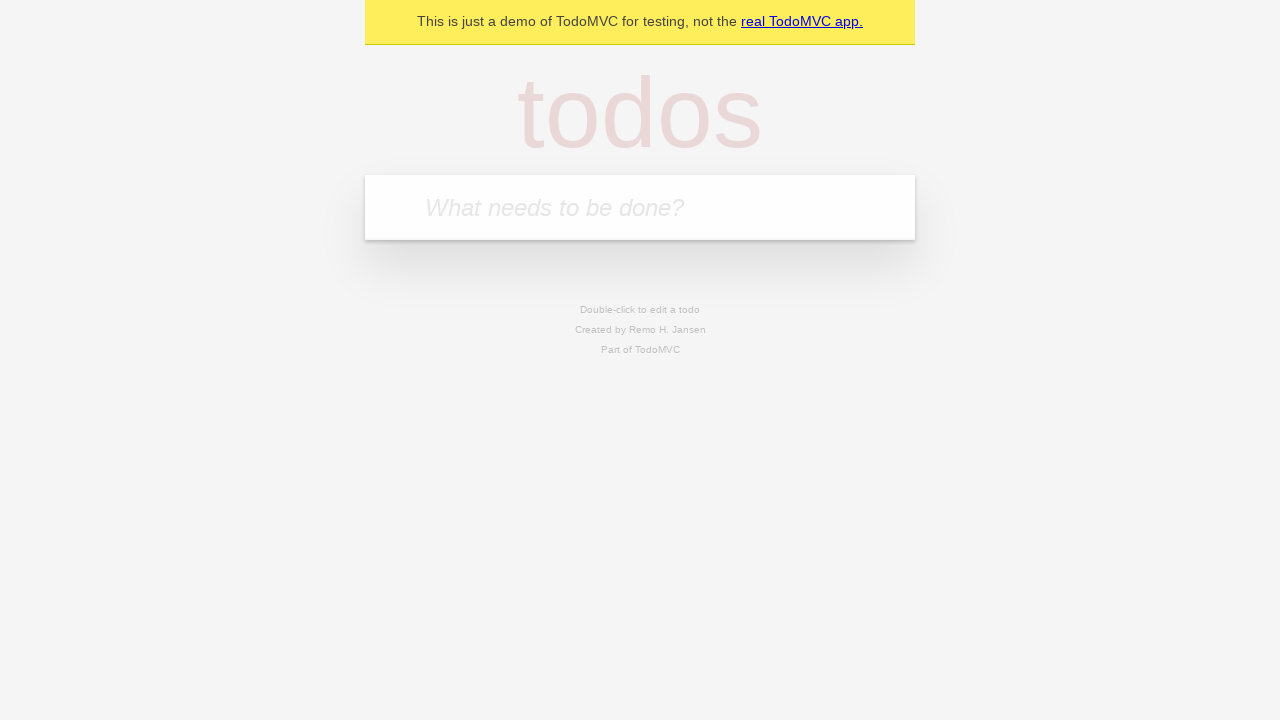

Located the todo input field
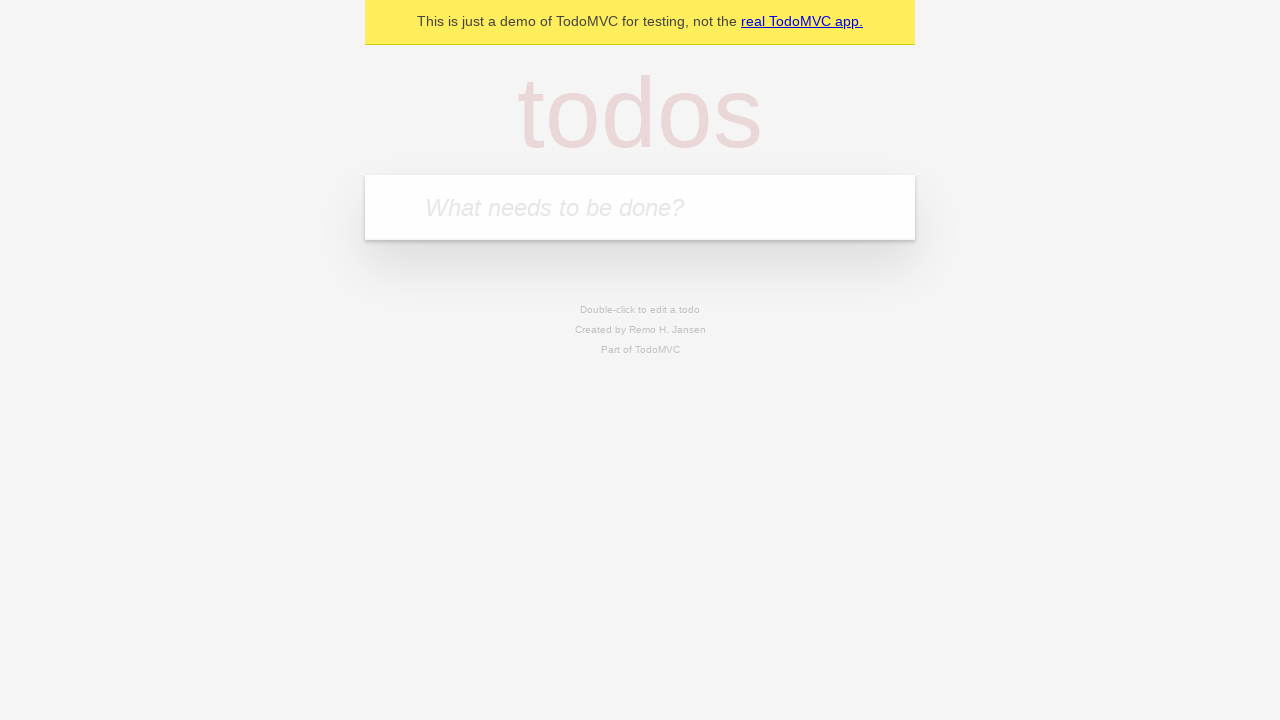

Filled todo input with 'buy some cheese' on internal:attr=[placeholder="What needs to be done?"i]
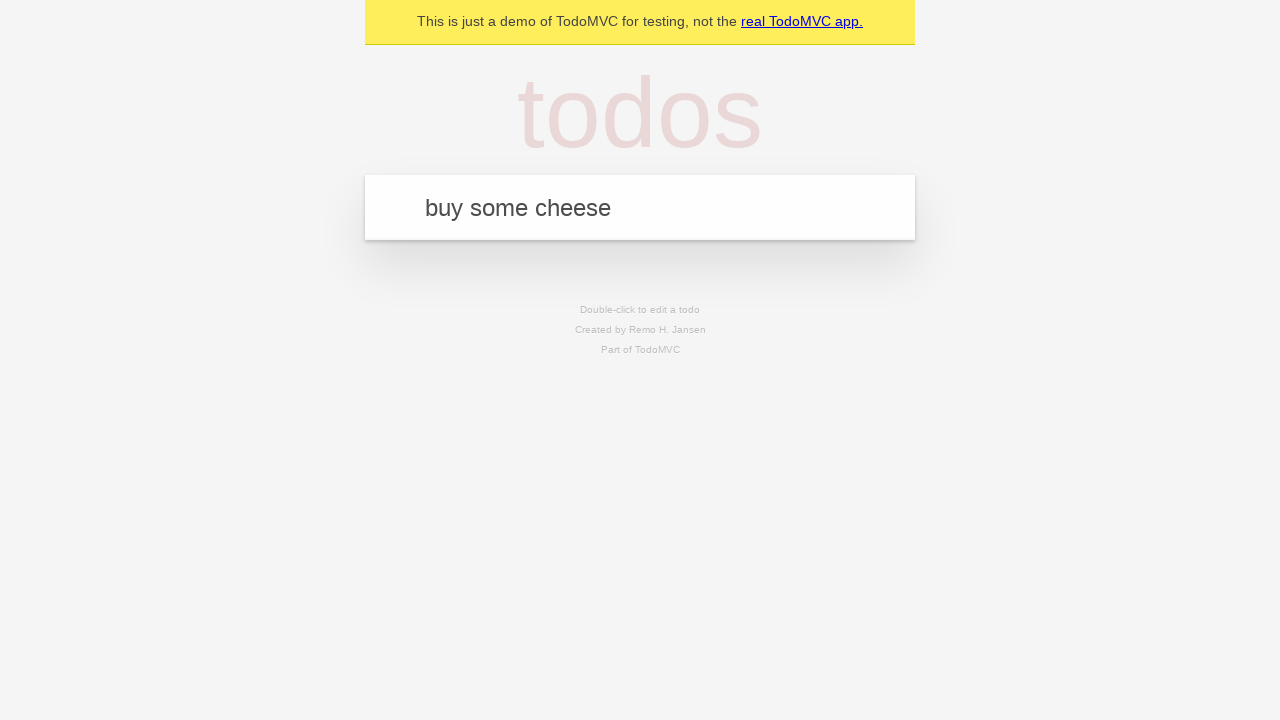

Pressed Enter to add 'buy some cheese' to todo list on internal:attr=[placeholder="What needs to be done?"i]
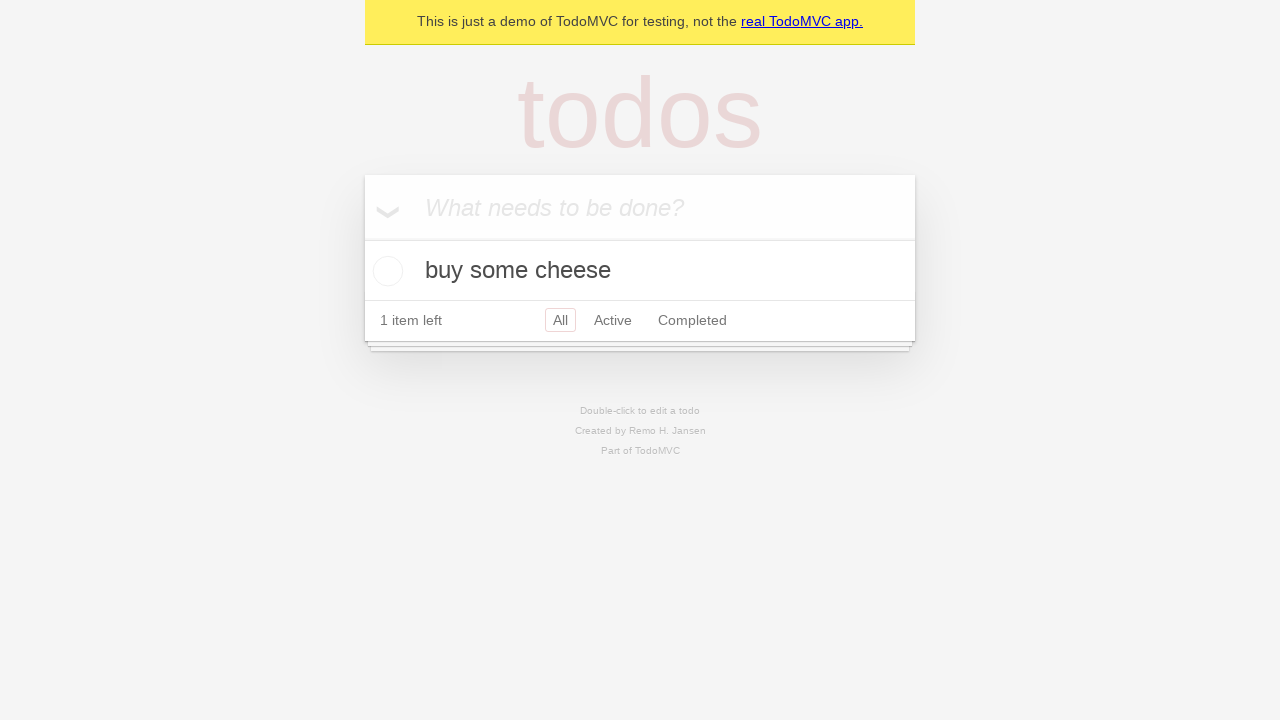

Filled todo input with 'feed the cat' on internal:attr=[placeholder="What needs to be done?"i]
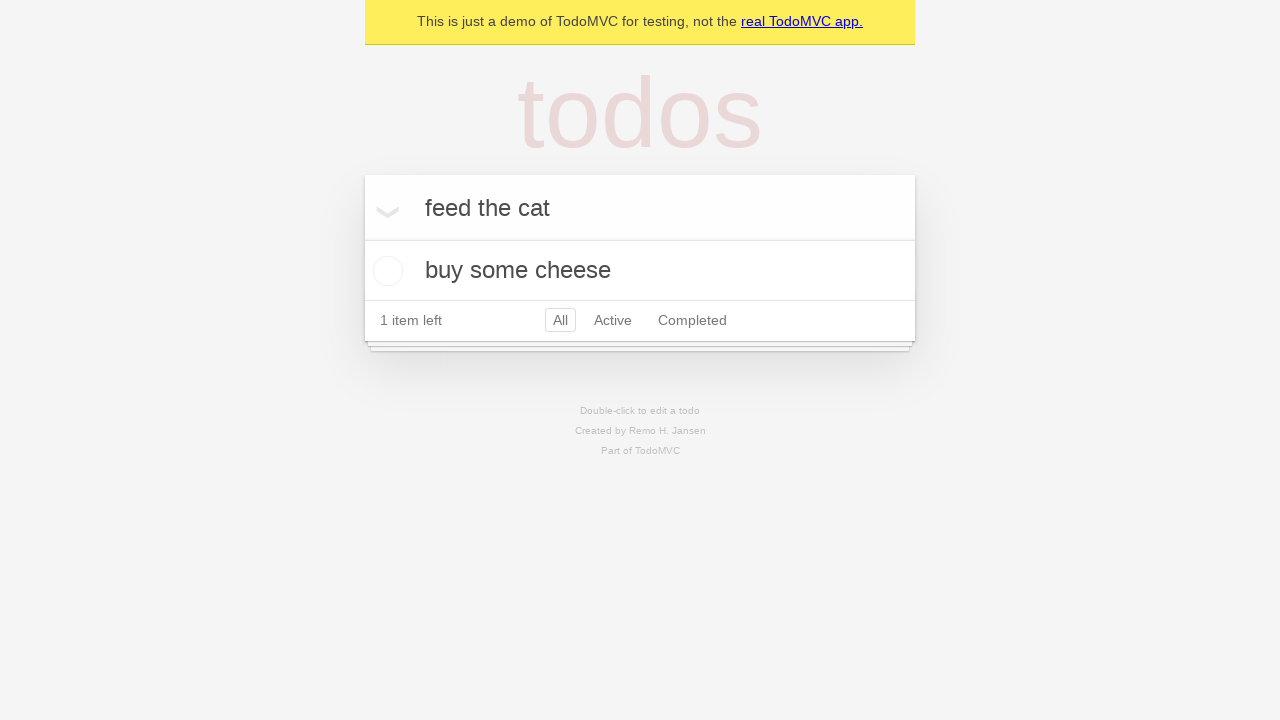

Pressed Enter to add 'feed the cat' to todo list on internal:attr=[placeholder="What needs to be done?"i]
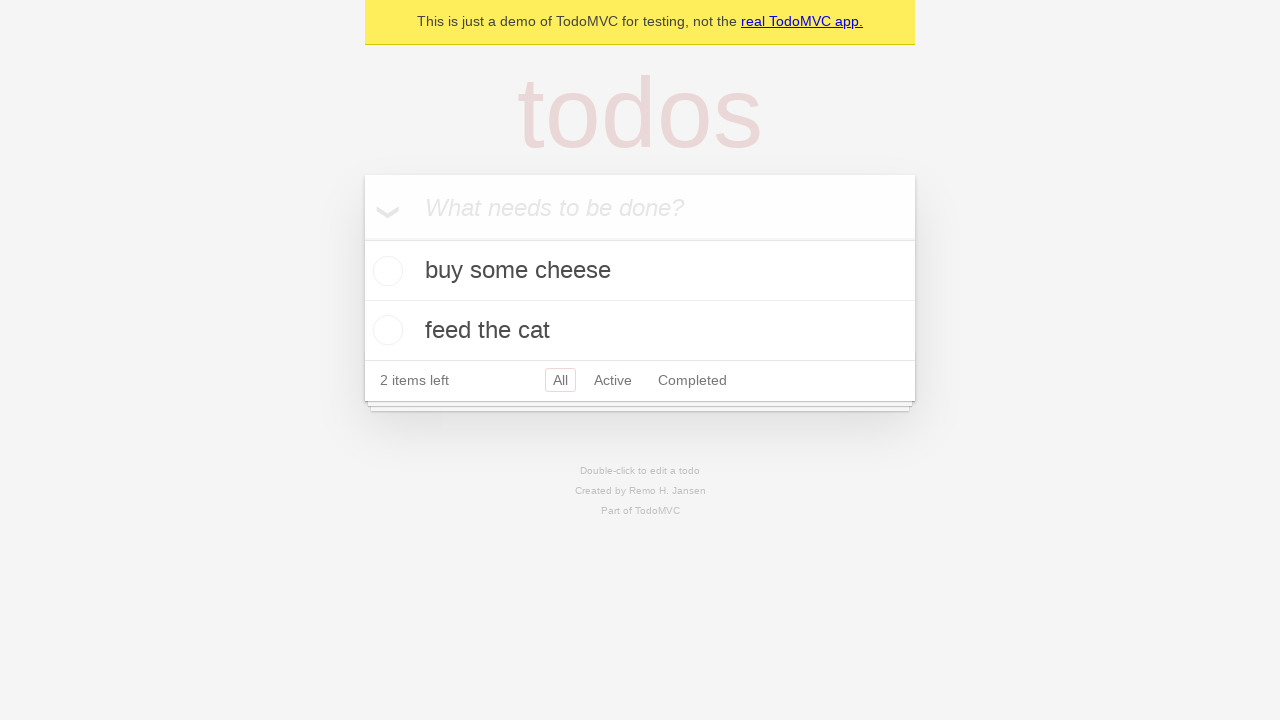

Filled todo input with 'book a doctors appointment' on internal:attr=[placeholder="What needs to be done?"i]
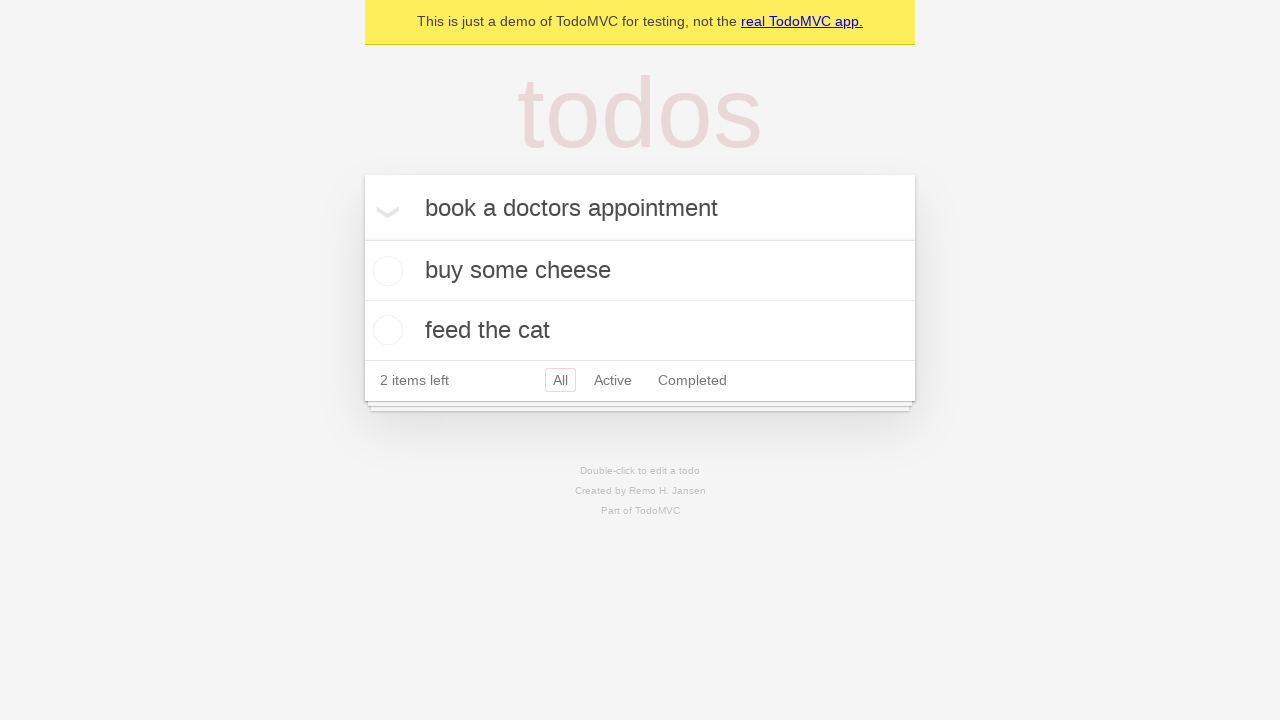

Pressed Enter to add 'book a doctors appointment' to todo list on internal:attr=[placeholder="What needs to be done?"i]
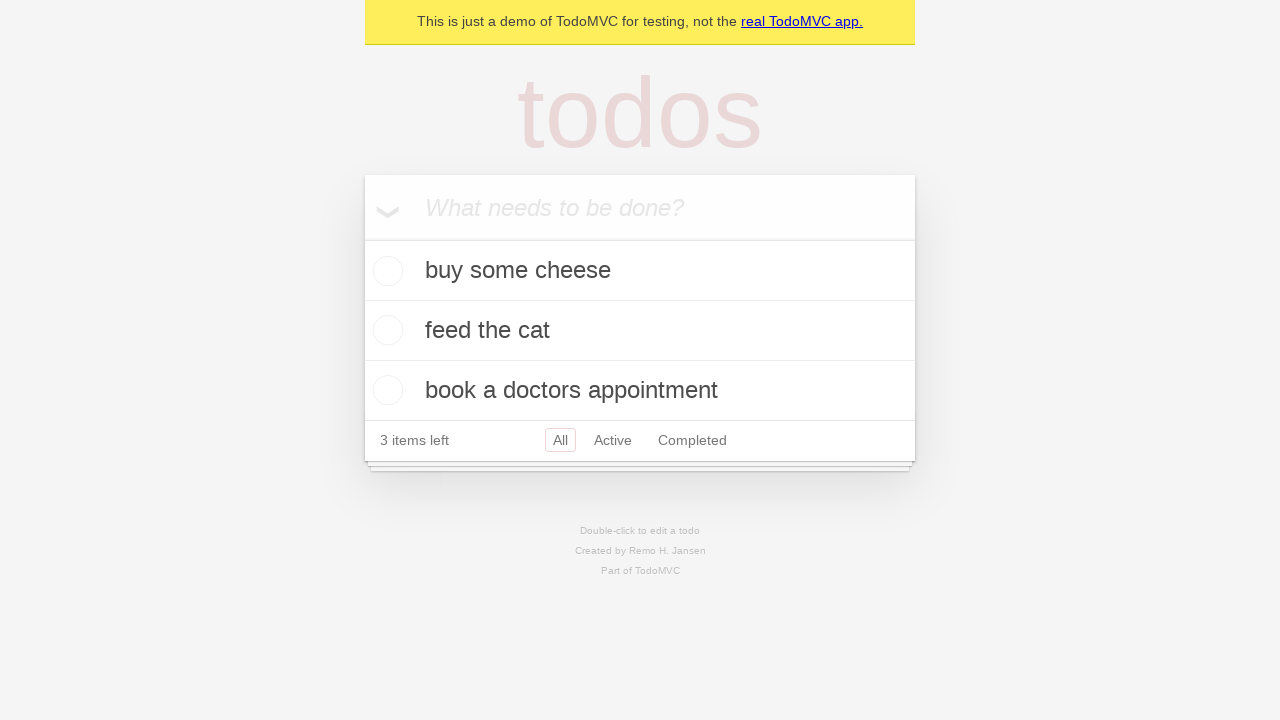

Checked the first todo item as completed at (385, 271) on .todo-list li .toggle >> nth=0
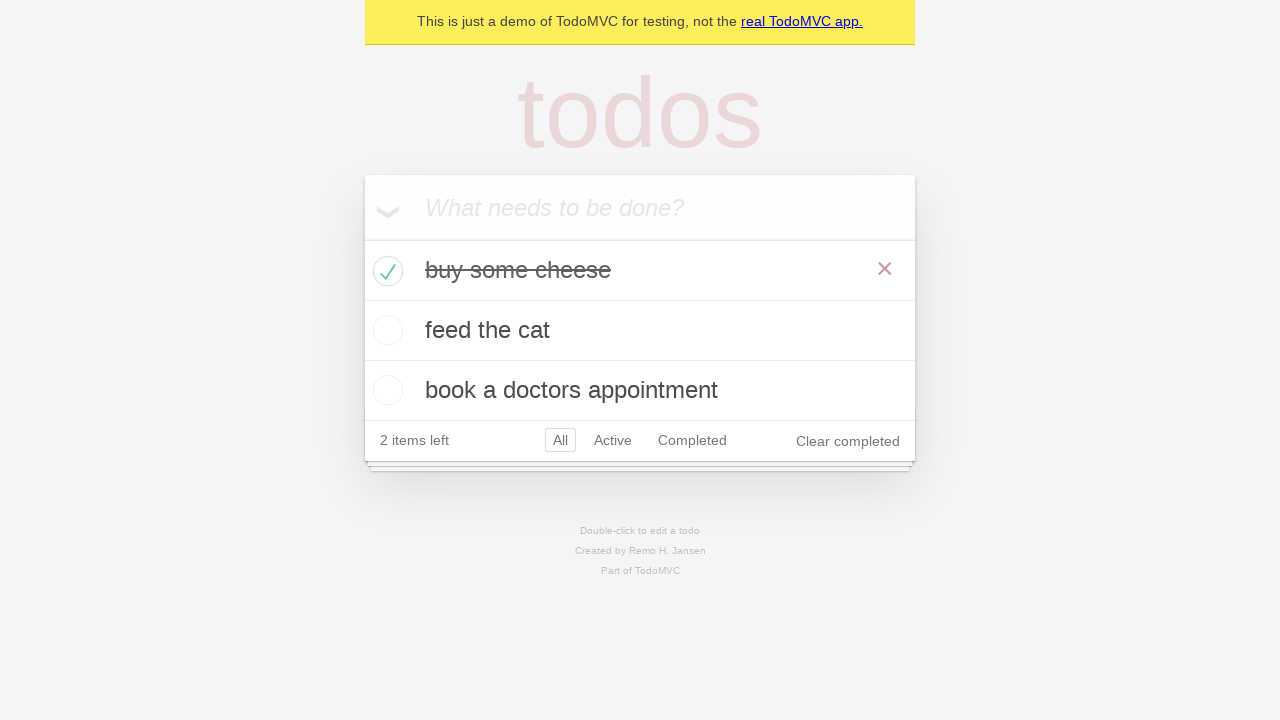

Clear completed button appeared
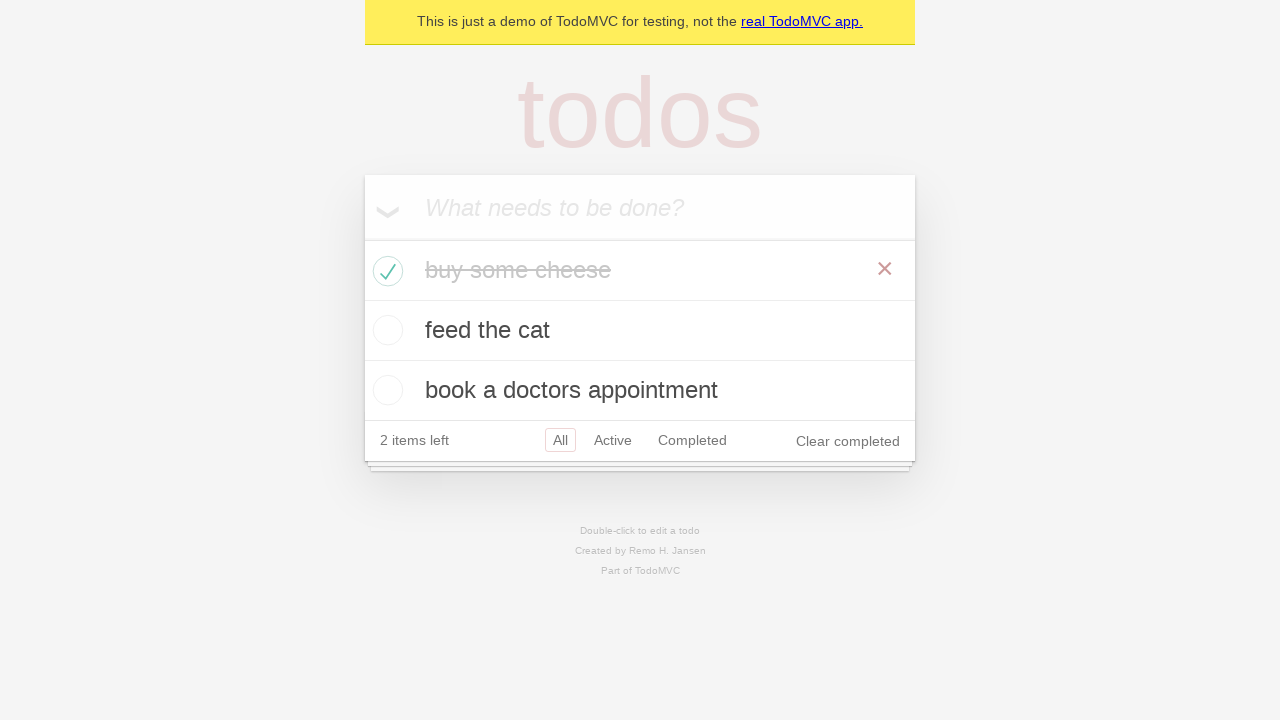

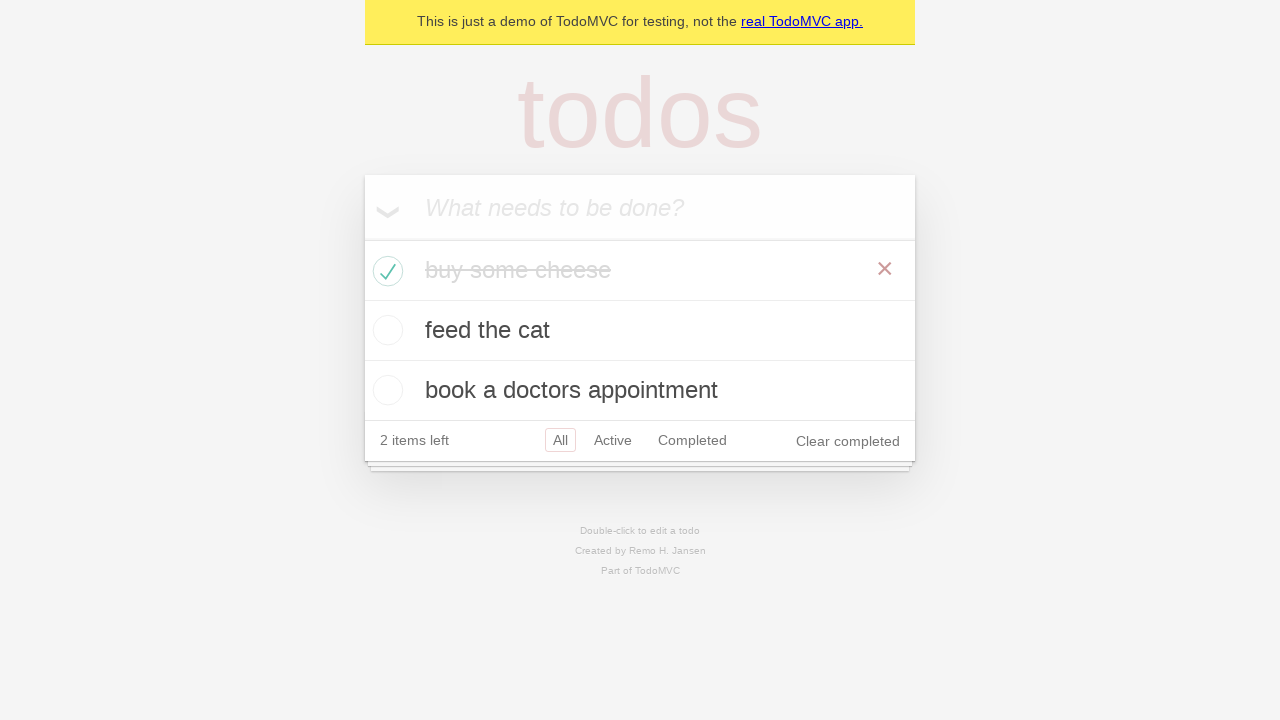